Navigates to a page, finds and clicks a link with a calculated mathematical value, then fills out a form with personal information and submits it

Starting URL: http://suninjuly.github.io/find_link_text

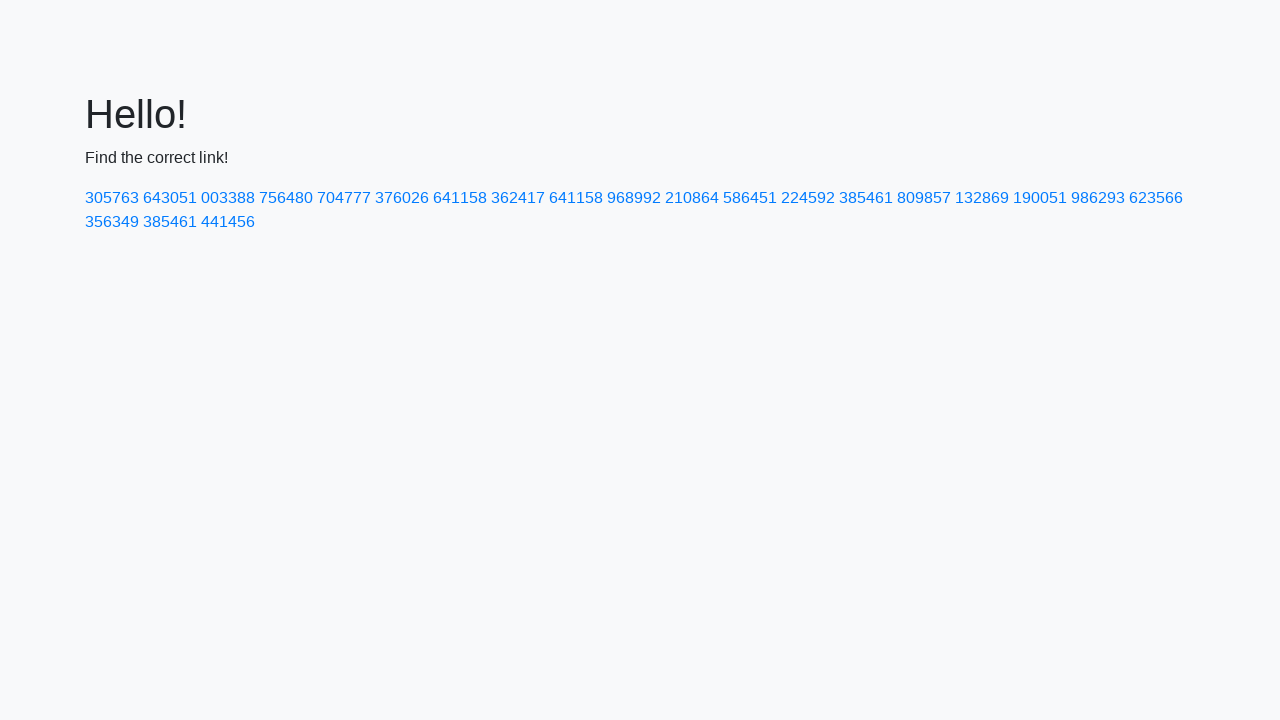

Clicked link with calculated value: 224592 at (808, 198) on a:has-text('224592')
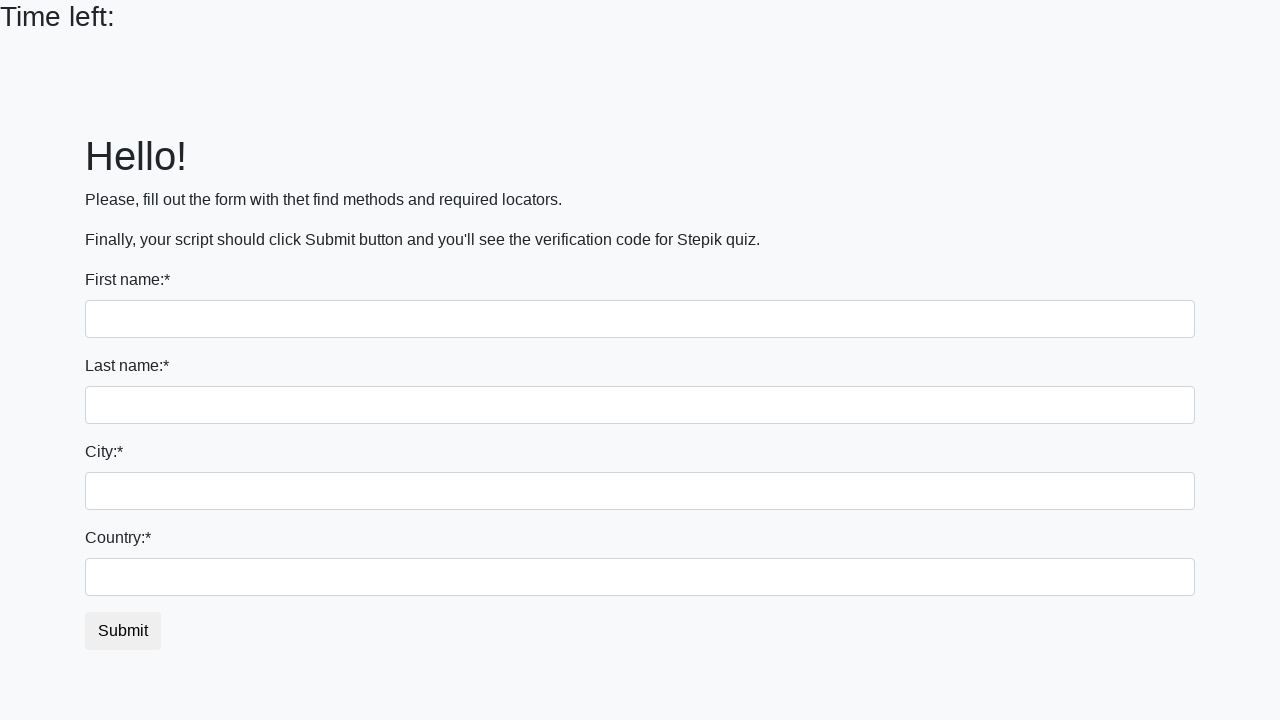

Filled first name field with 'Ivan' on input[name='first_name']
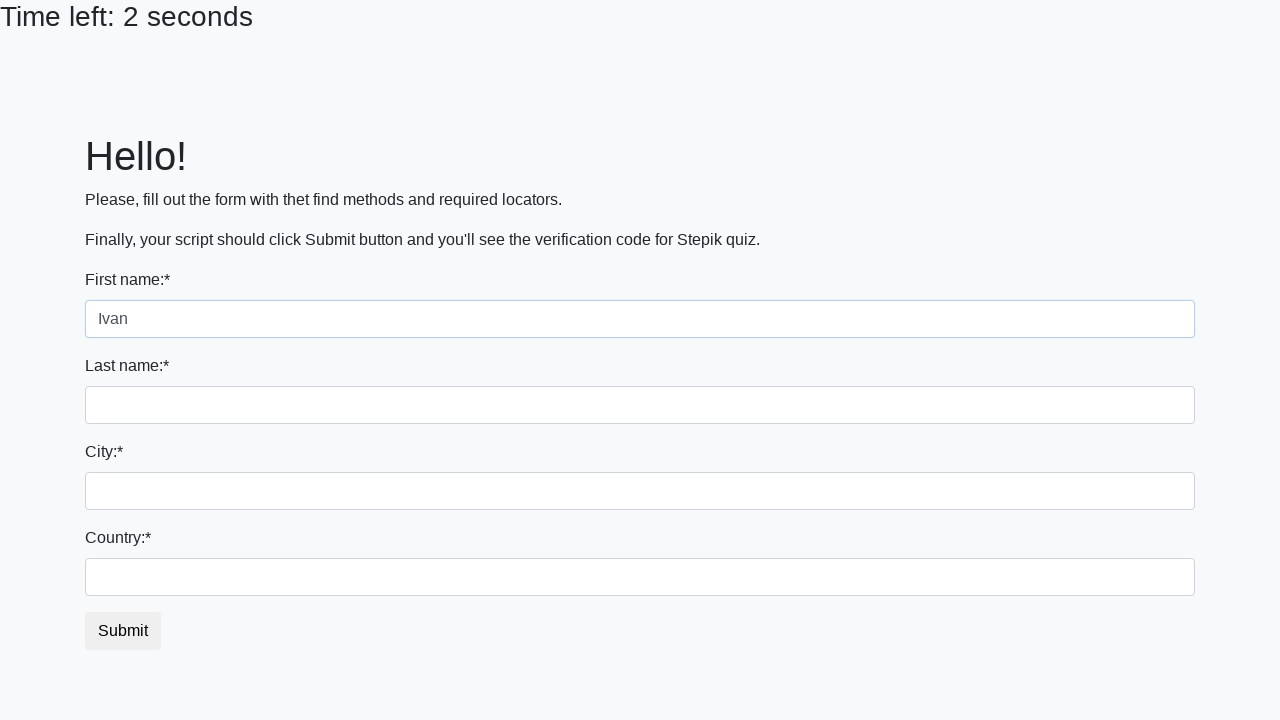

Filled last name field with 'Petrov' on input[name='last_name']
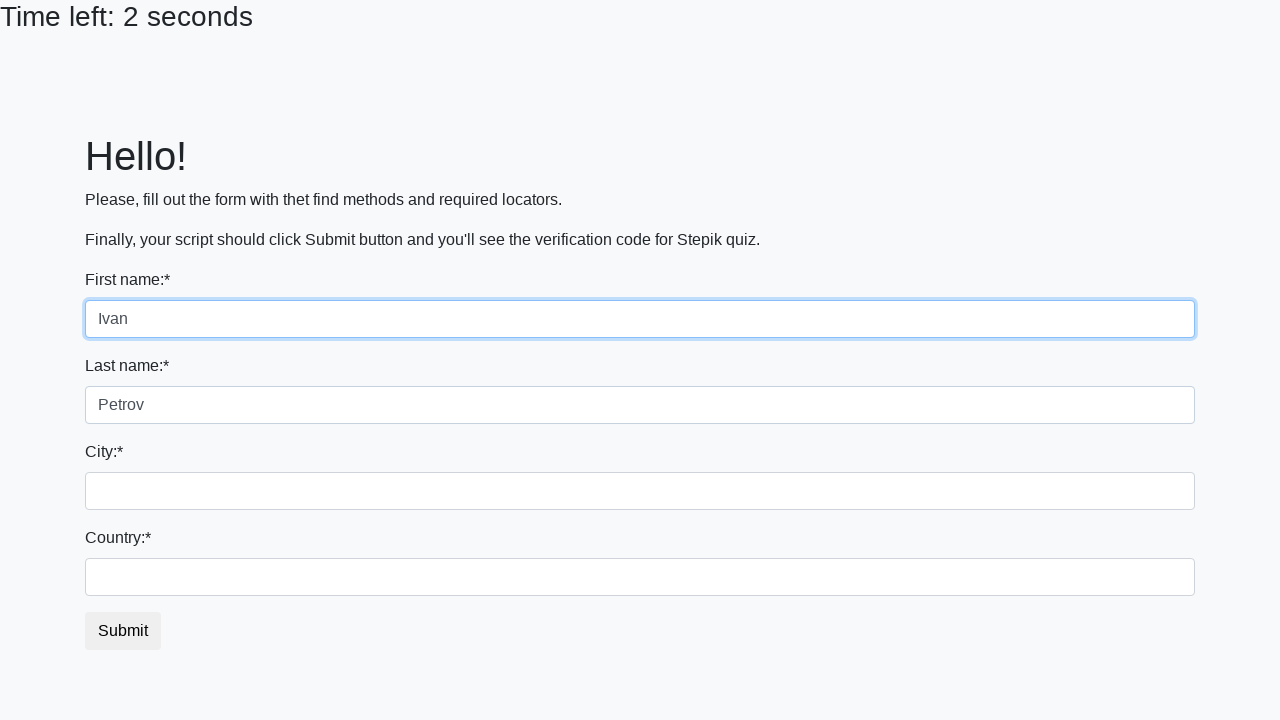

Filled city field with 'Smolensk' on input.city
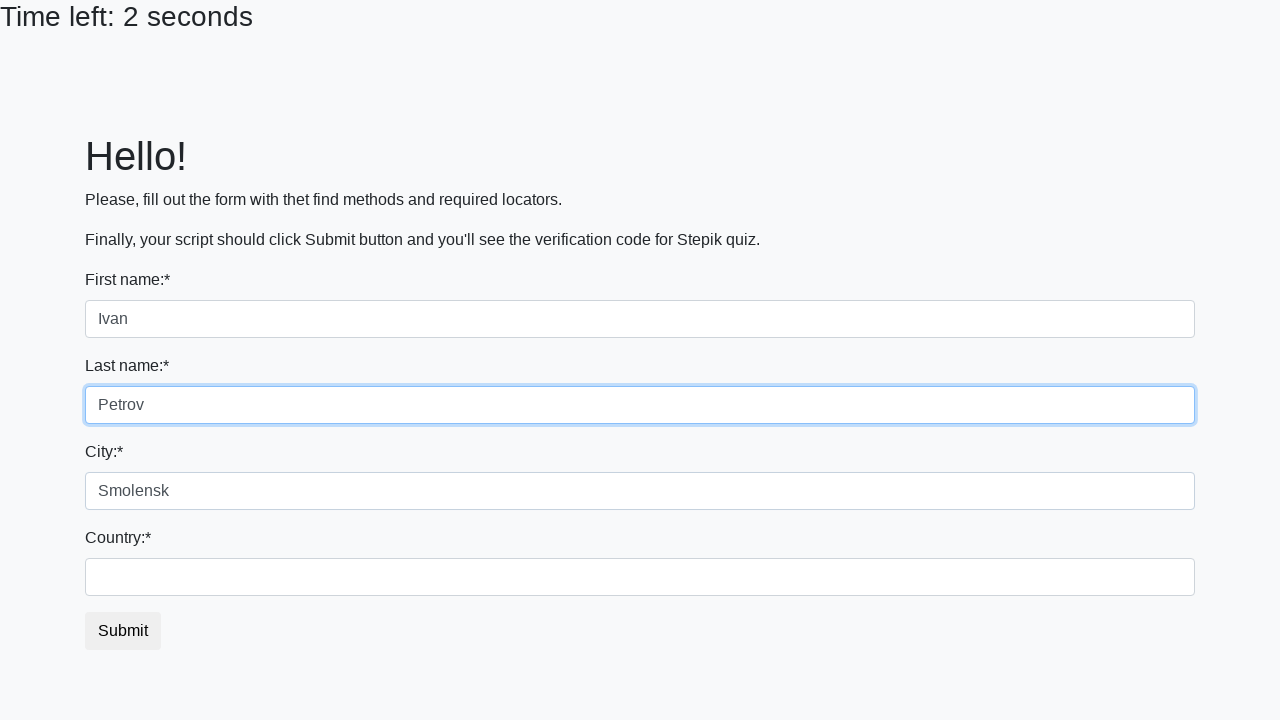

Filled country field with 'Russia' on #country
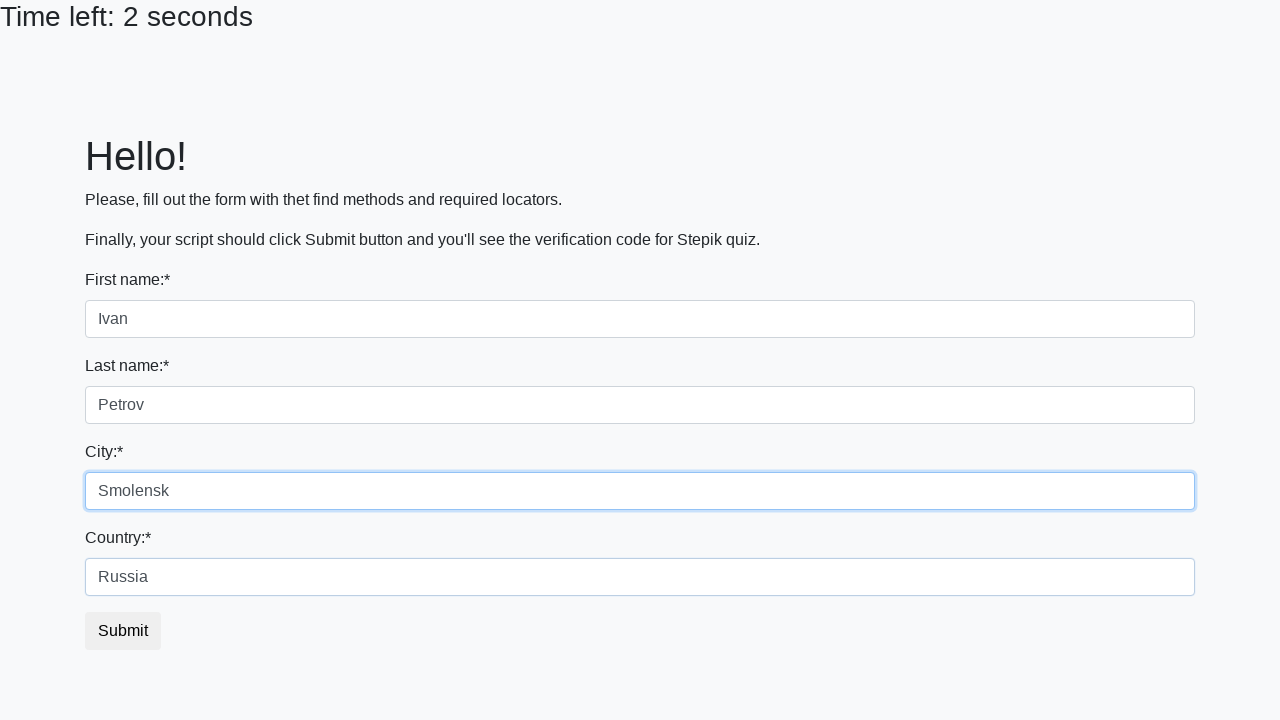

Clicked submit button to submit the form at (123, 631) on .btn-default
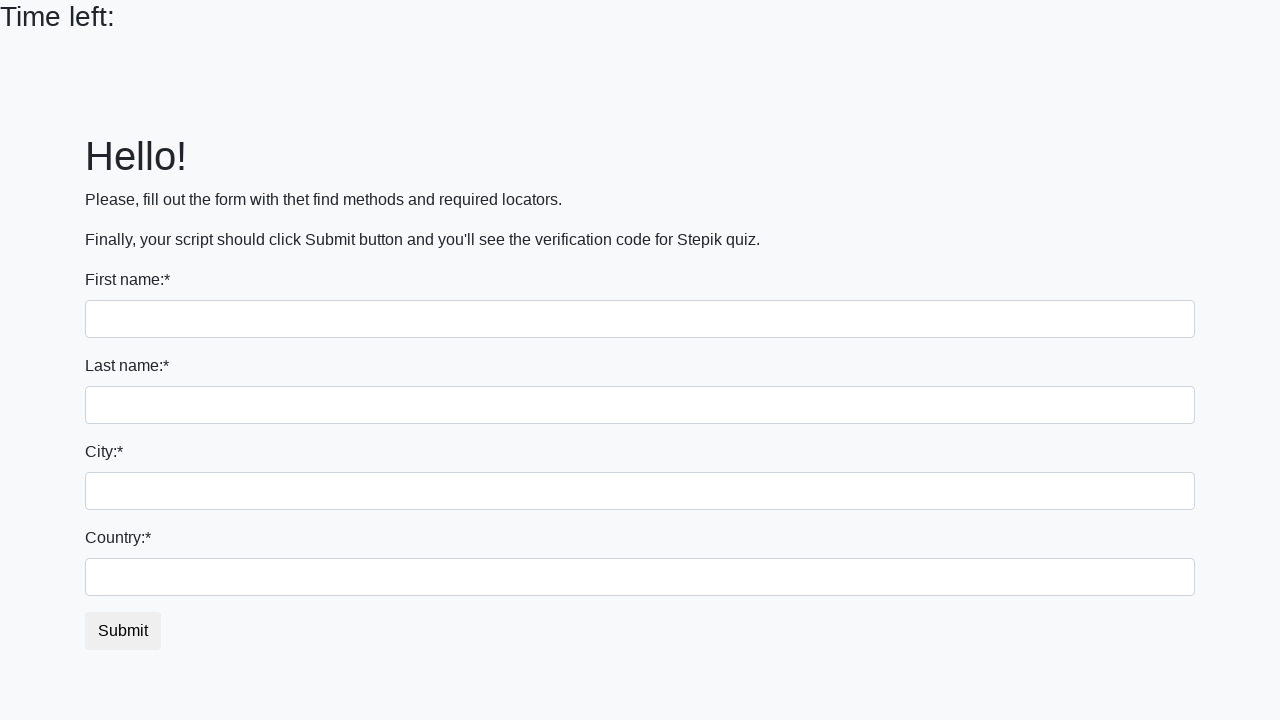

Waited 2 seconds for form submission result
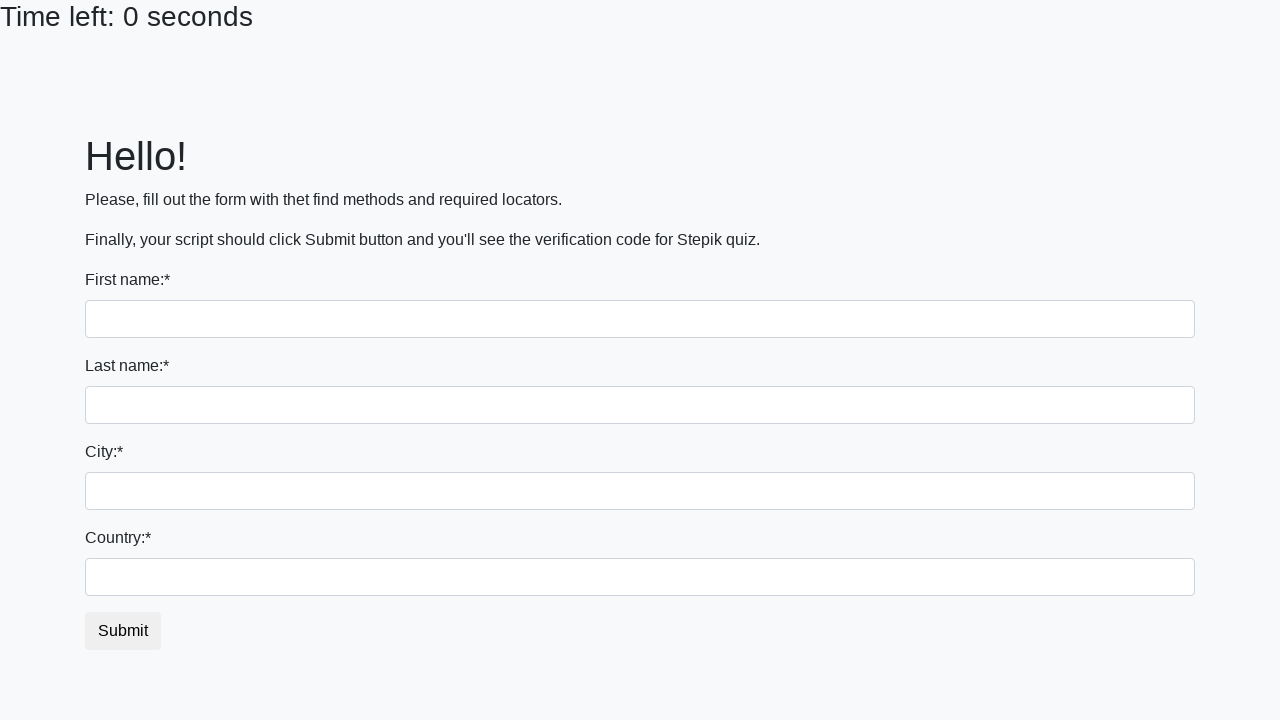

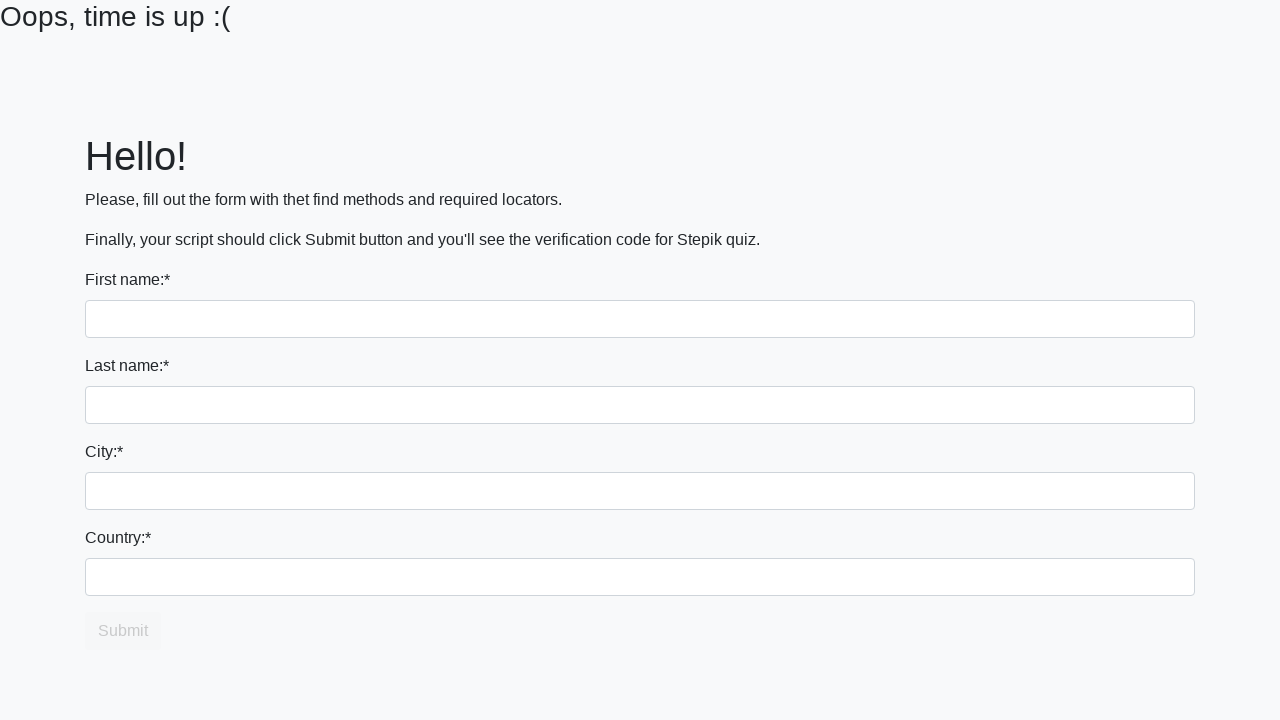